Tests editing a todo item by double-clicking, changing the text, and pressing Enter

Starting URL: https://demo.playwright.dev/todomvc

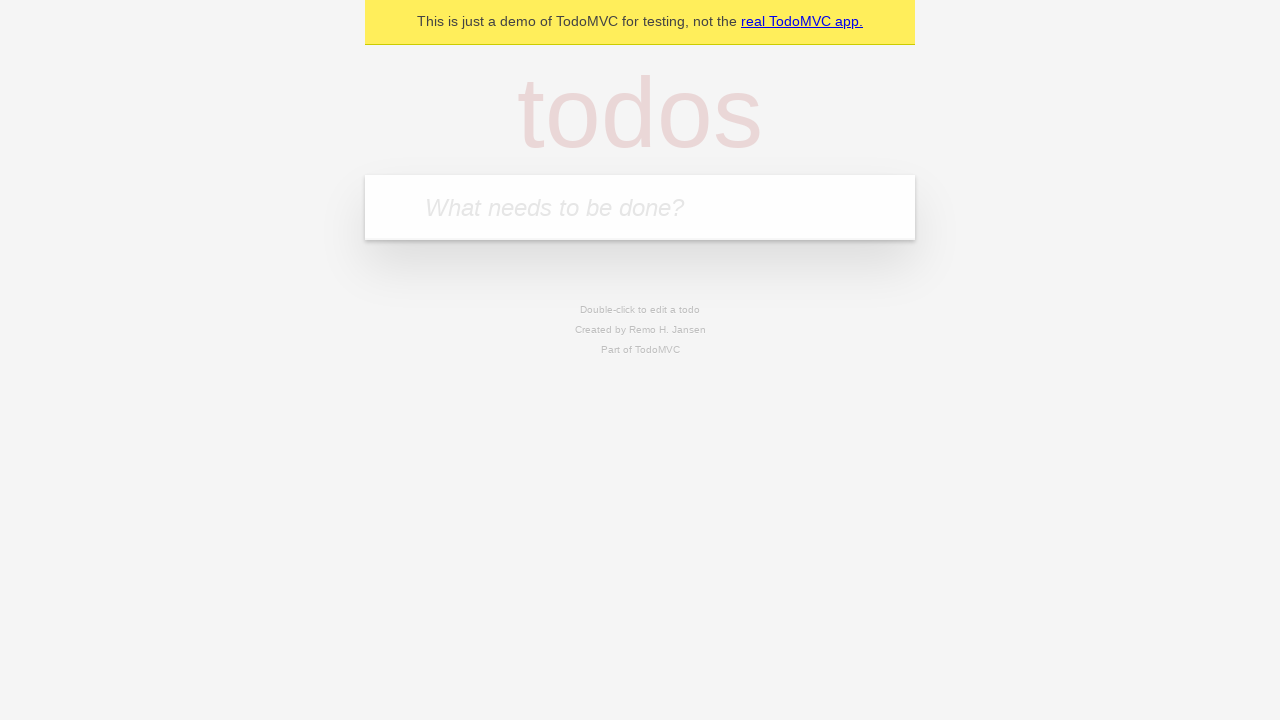

Filled todo input with 'buy some cheese' on internal:attr=[placeholder="What needs to be done?"i]
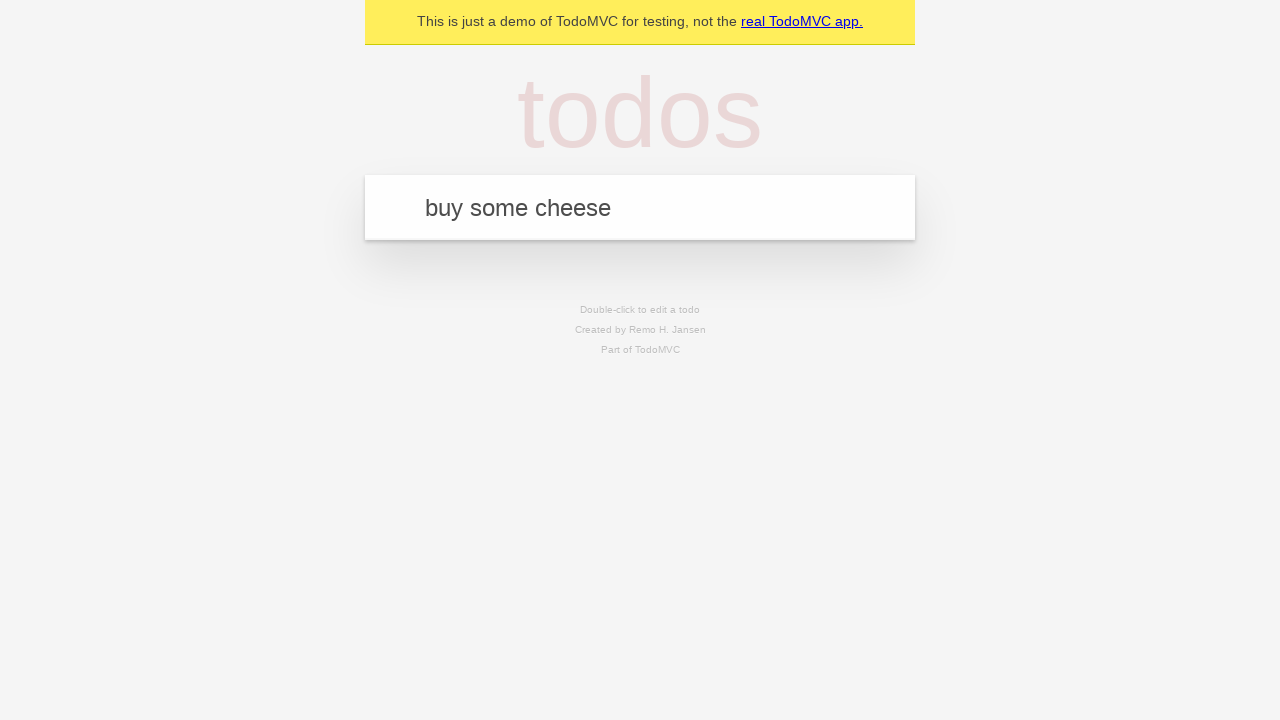

Pressed Enter to create todo item 'buy some cheese' on internal:attr=[placeholder="What needs to be done?"i]
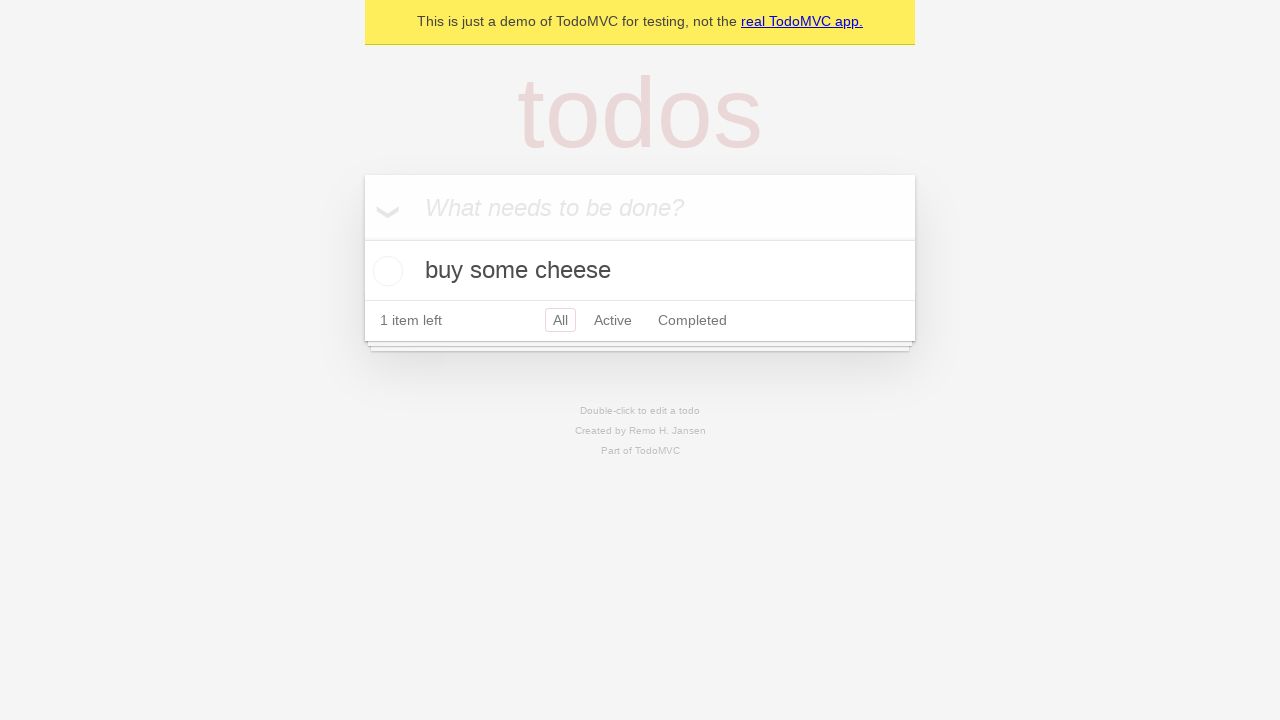

Filled todo input with 'feed the cat' on internal:attr=[placeholder="What needs to be done?"i]
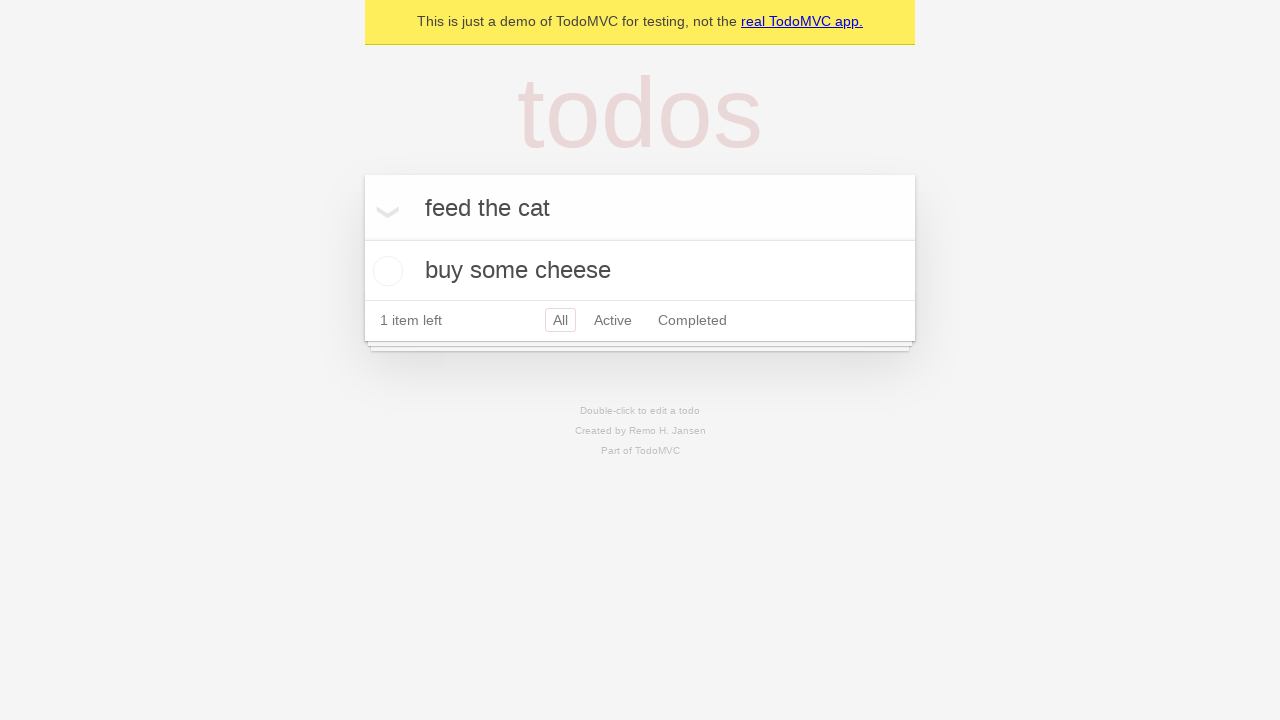

Pressed Enter to create todo item 'feed the cat' on internal:attr=[placeholder="What needs to be done?"i]
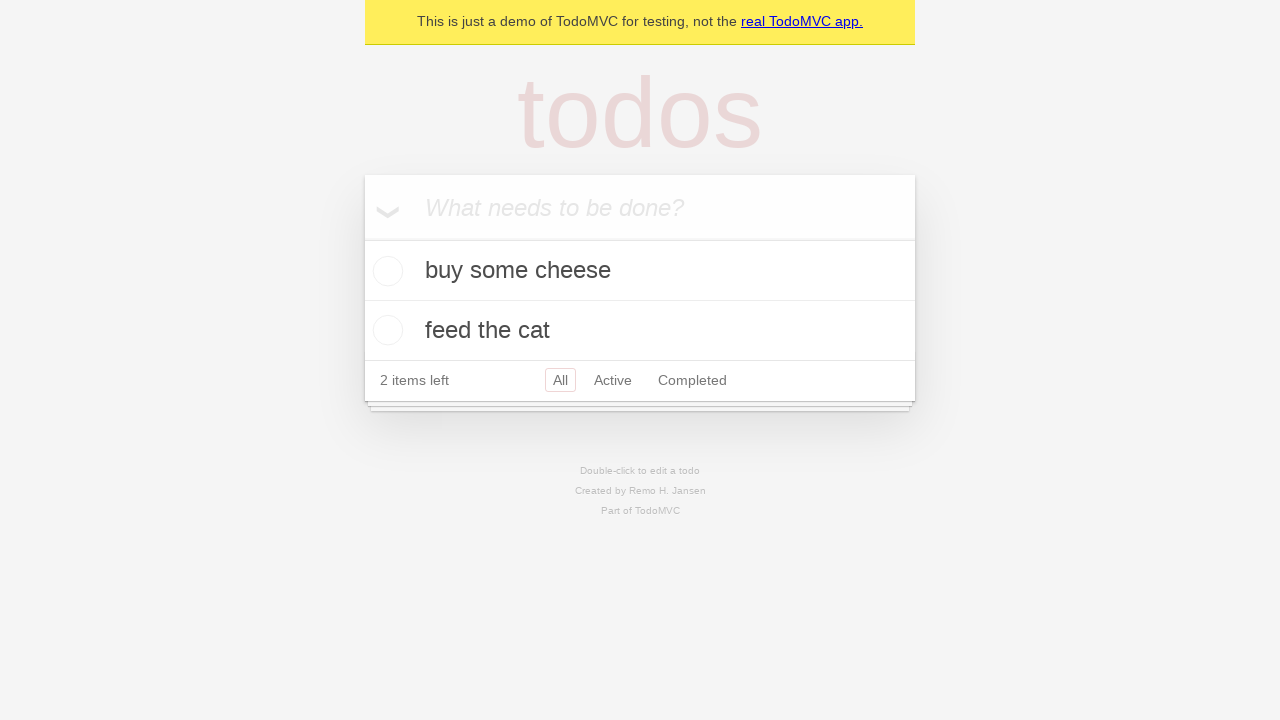

Filled todo input with 'book a doctors appointment' on internal:attr=[placeholder="What needs to be done?"i]
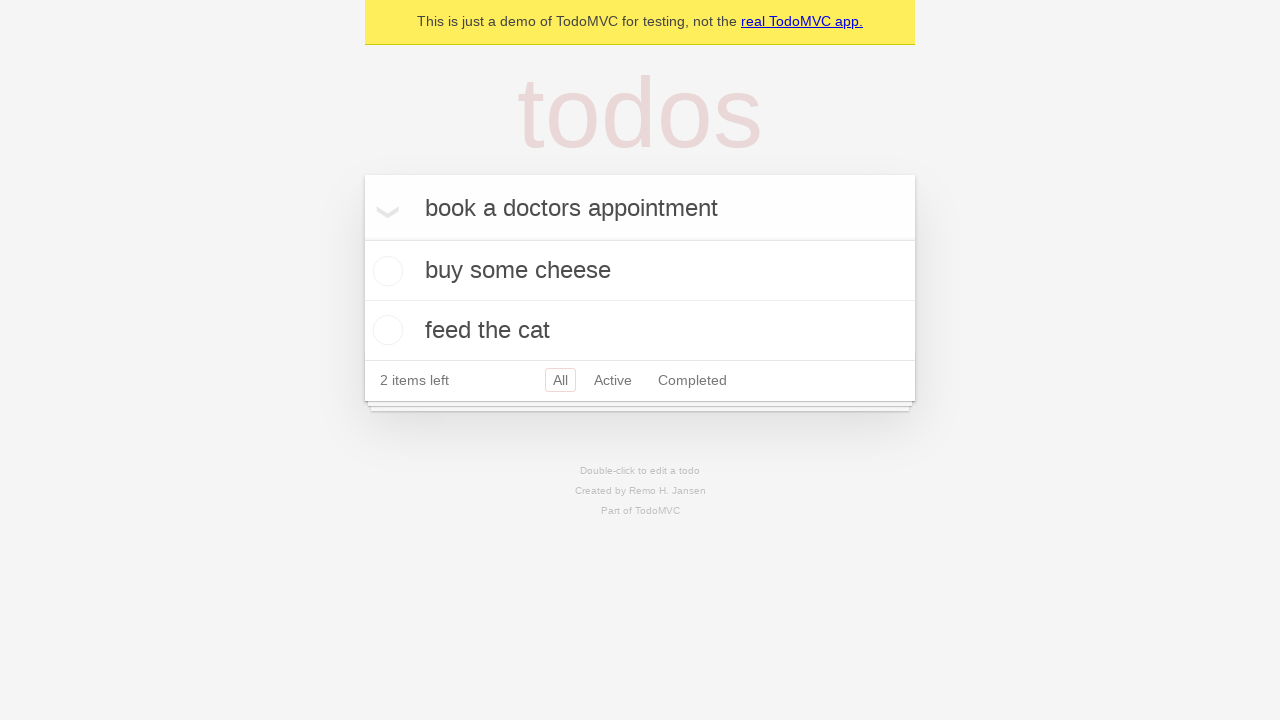

Pressed Enter to create todo item 'book a doctors appointment' on internal:attr=[placeholder="What needs to be done?"i]
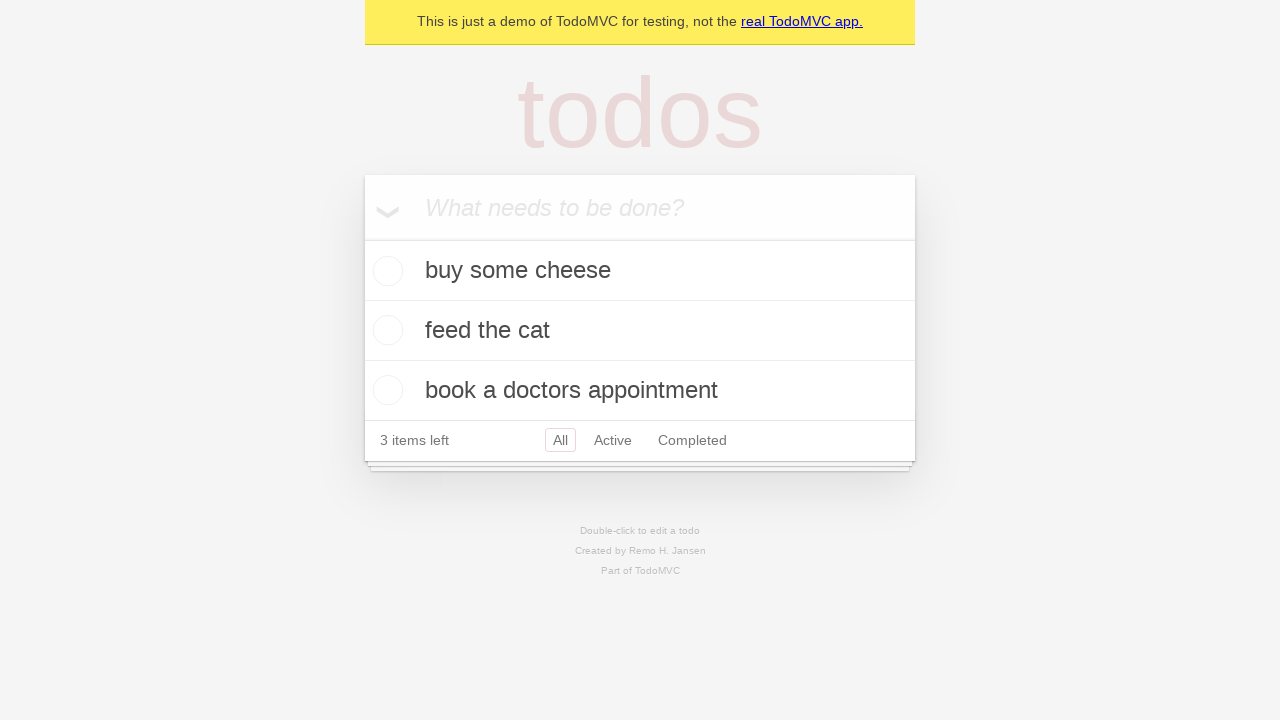

Waited for all 3 todo items to be loaded
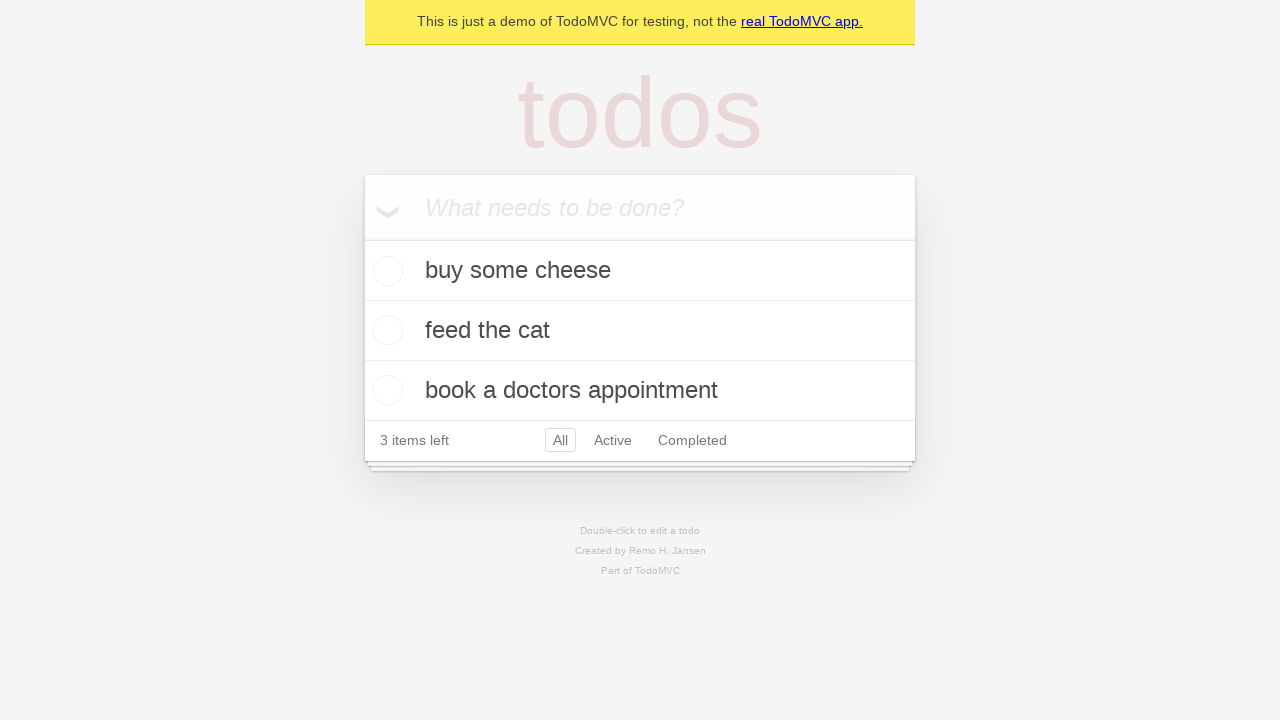

Double-clicked second todo item to enter edit mode at (640, 331) on internal:testid=[data-testid="todo-item"s] >> nth=1
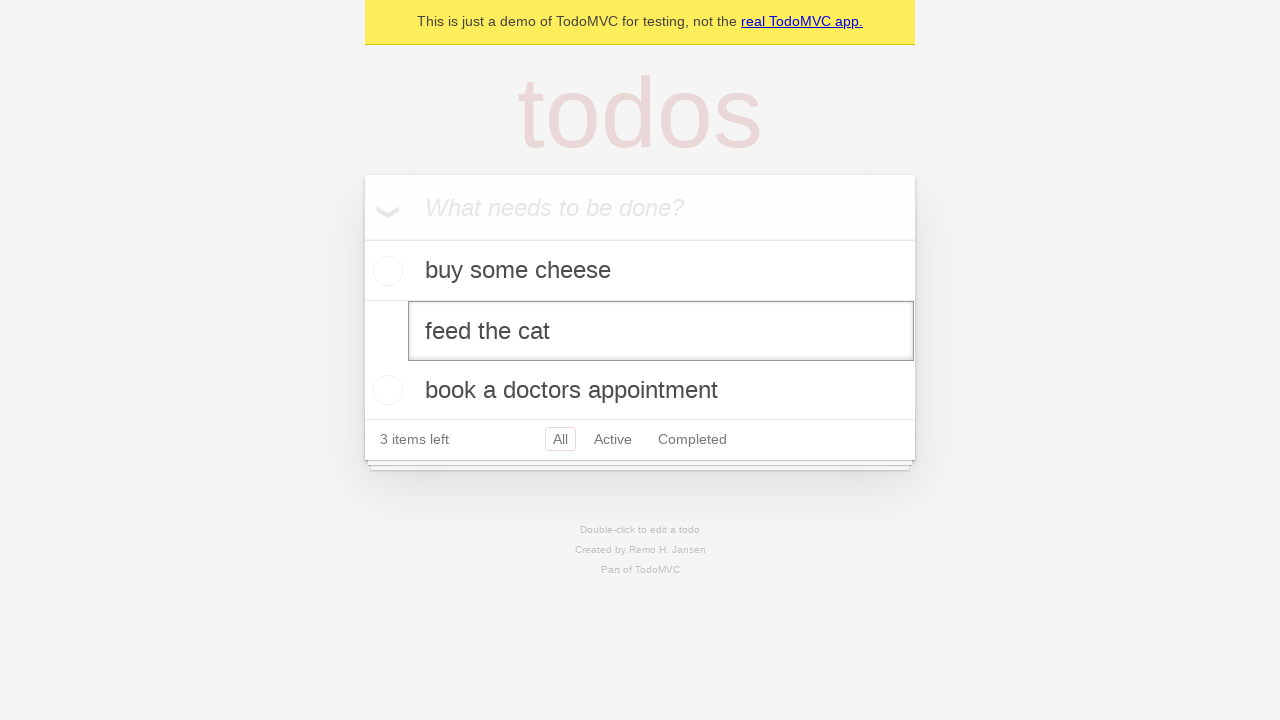

Filled edit input with 'buy some sausages' on internal:testid=[data-testid="todo-item"s] >> nth=1 >> internal:role=textbox[nam
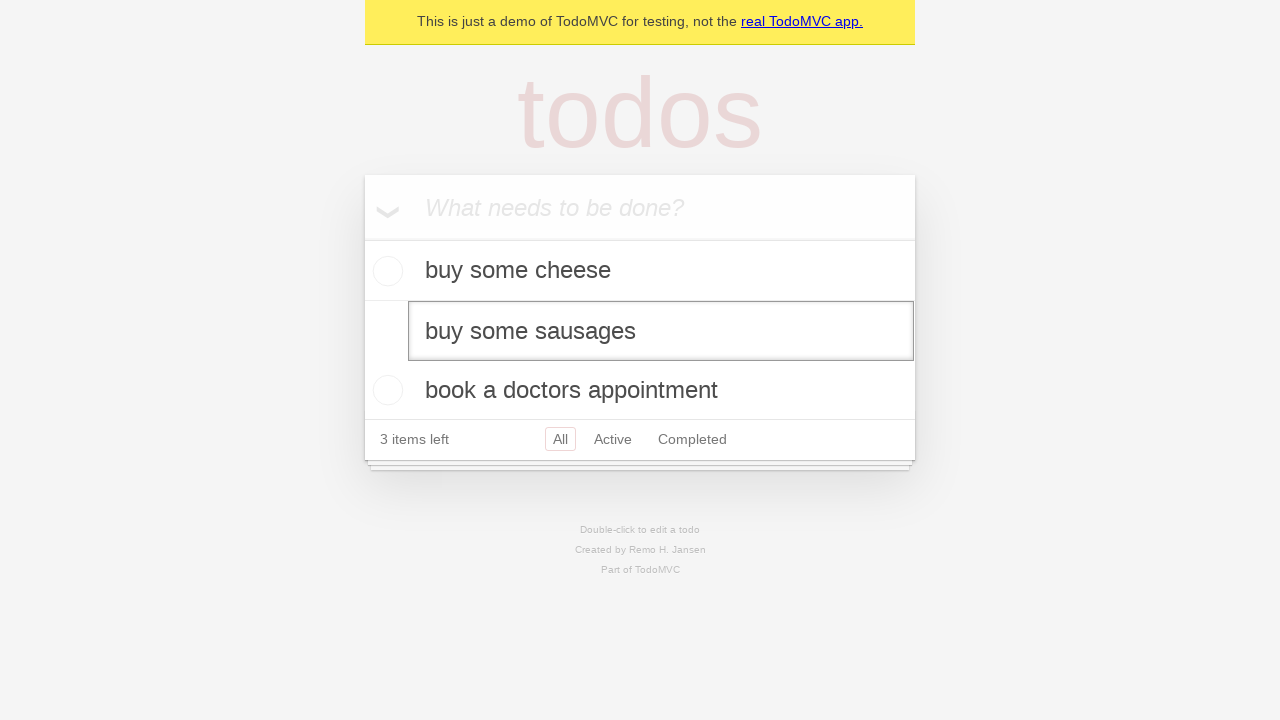

Pressed Enter to save the edited todo item on internal:testid=[data-testid="todo-item"s] >> nth=1 >> internal:role=textbox[nam
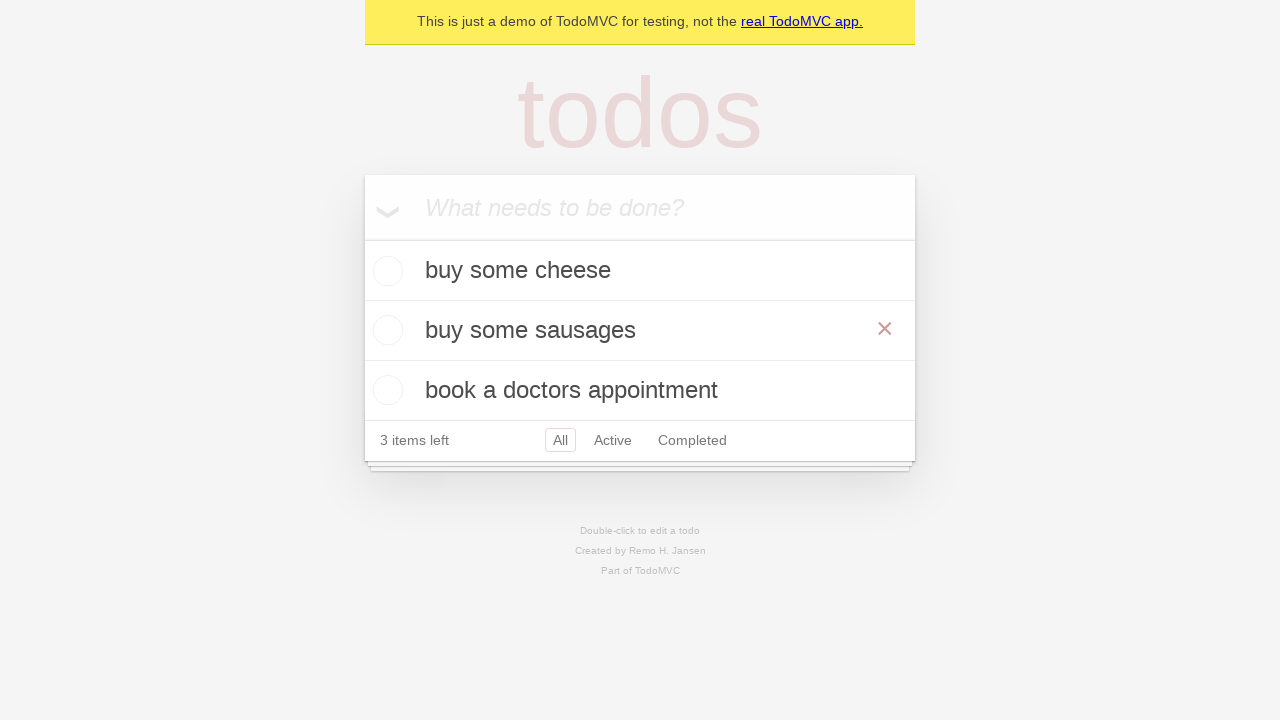

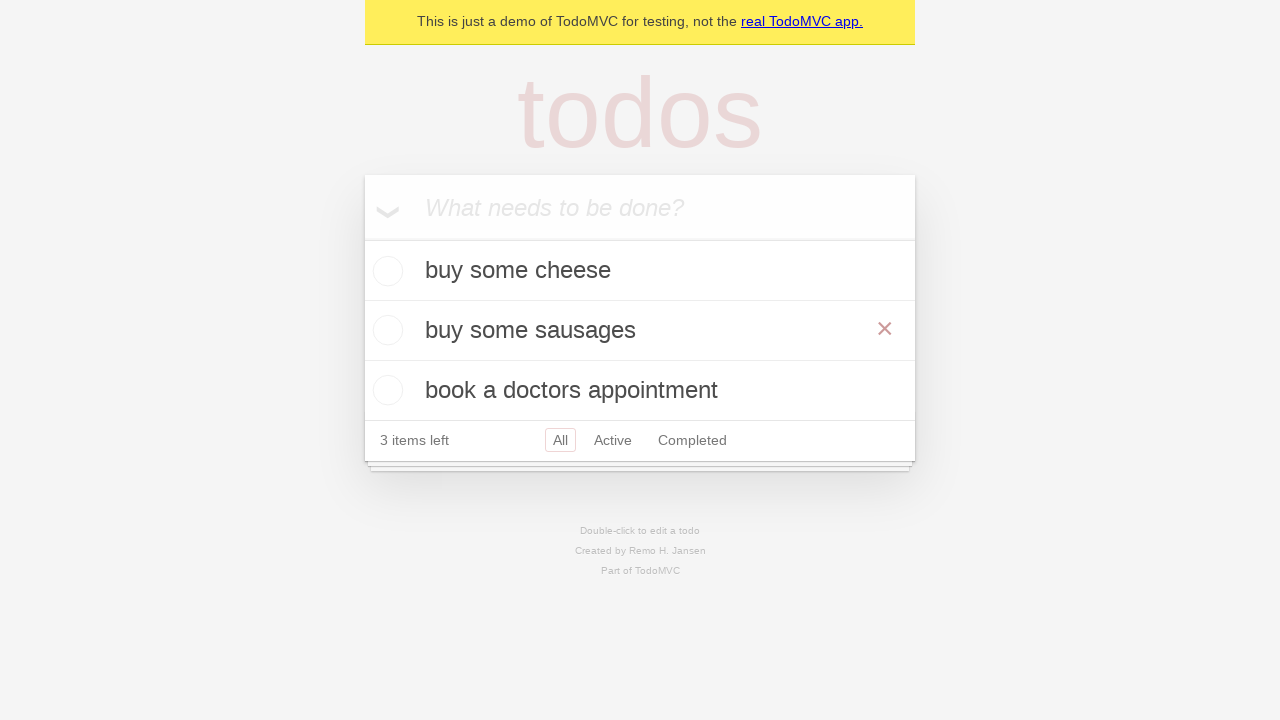